Tests the multiplication functionality of a calculator by entering two numbers, selecting the multiply operation, and verifying the result

Starting URL: https://testsheepnz.github.io/BasicCalculator.html

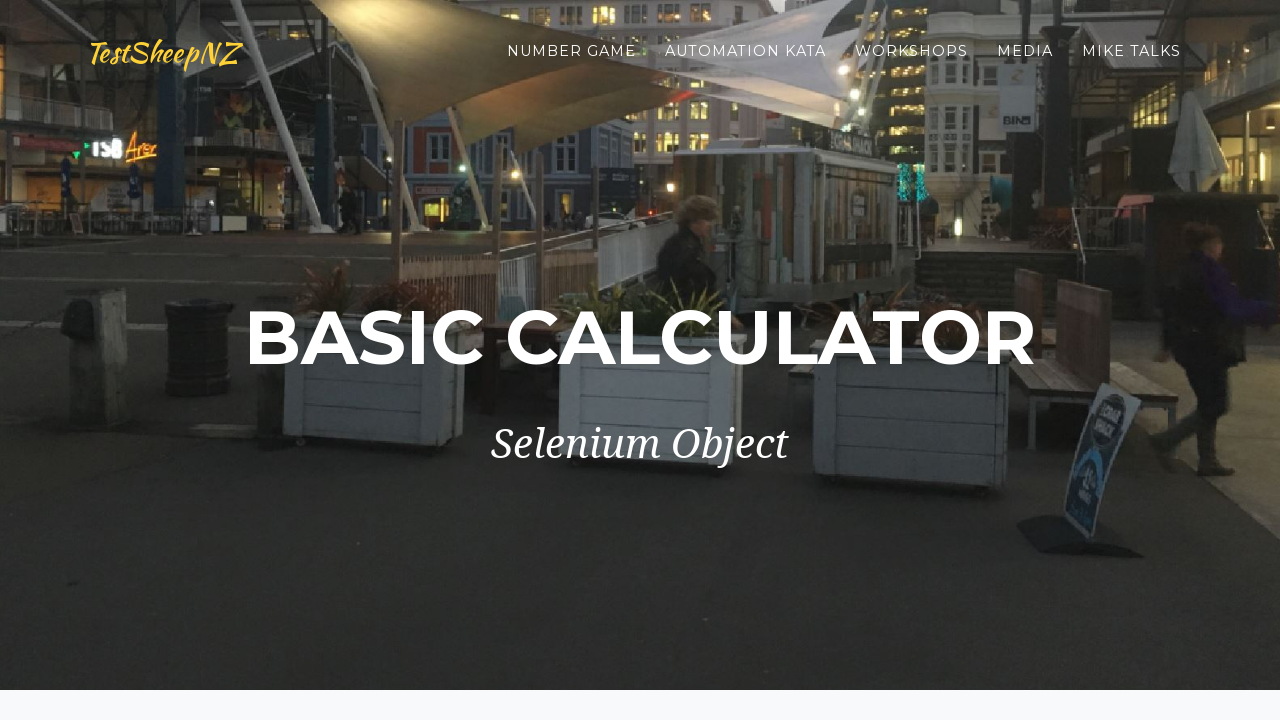

Cleared the first number input field on xpath=//form[@id='calcForm']/div[1]//input[@class='element text medium']
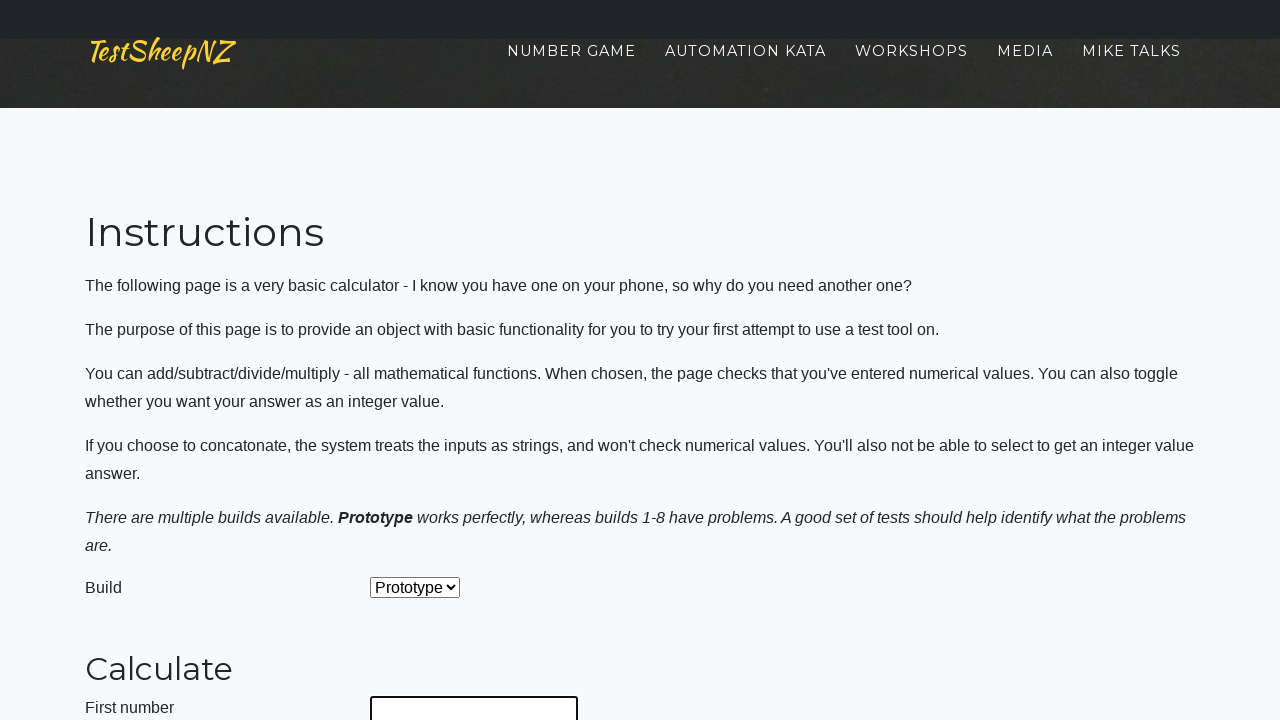

Entered '7' in the first number field on xpath=//form[@id='calcForm']/div[1]//input[@class='element text medium']
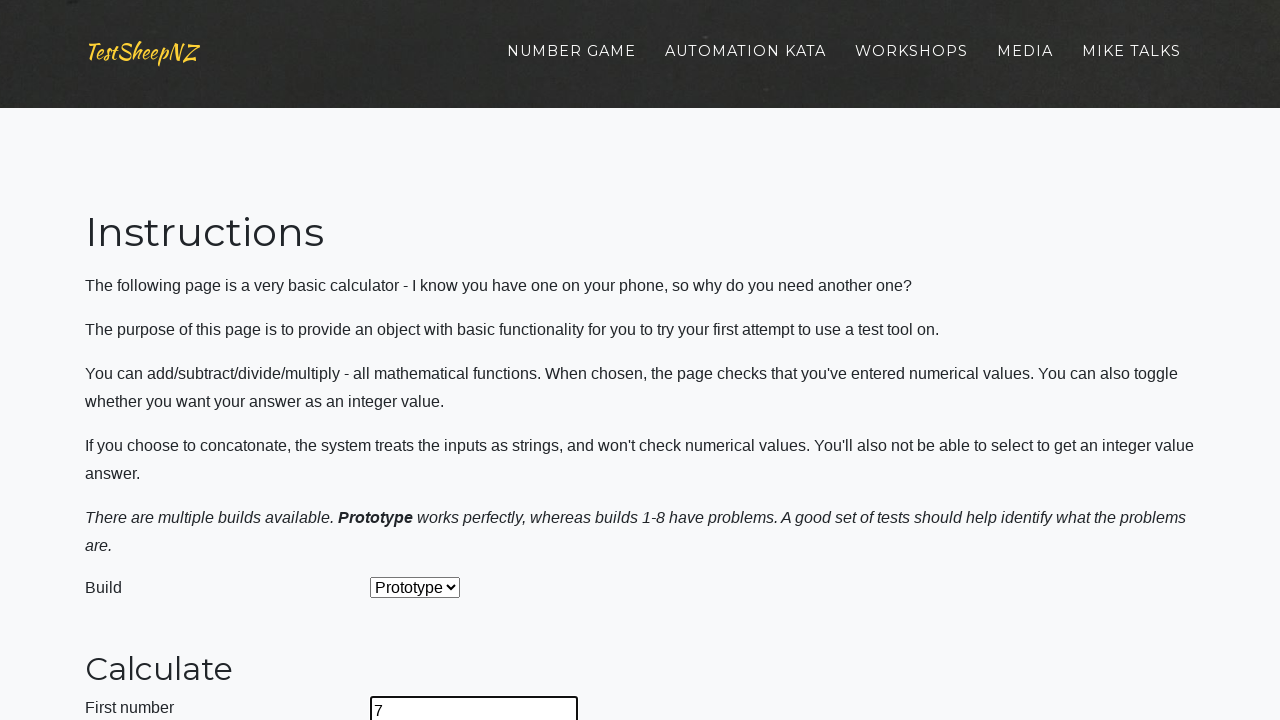

Cleared the second number input field on xpath=//form[@id='calcForm']/div[2]//input[@class='element text medium']
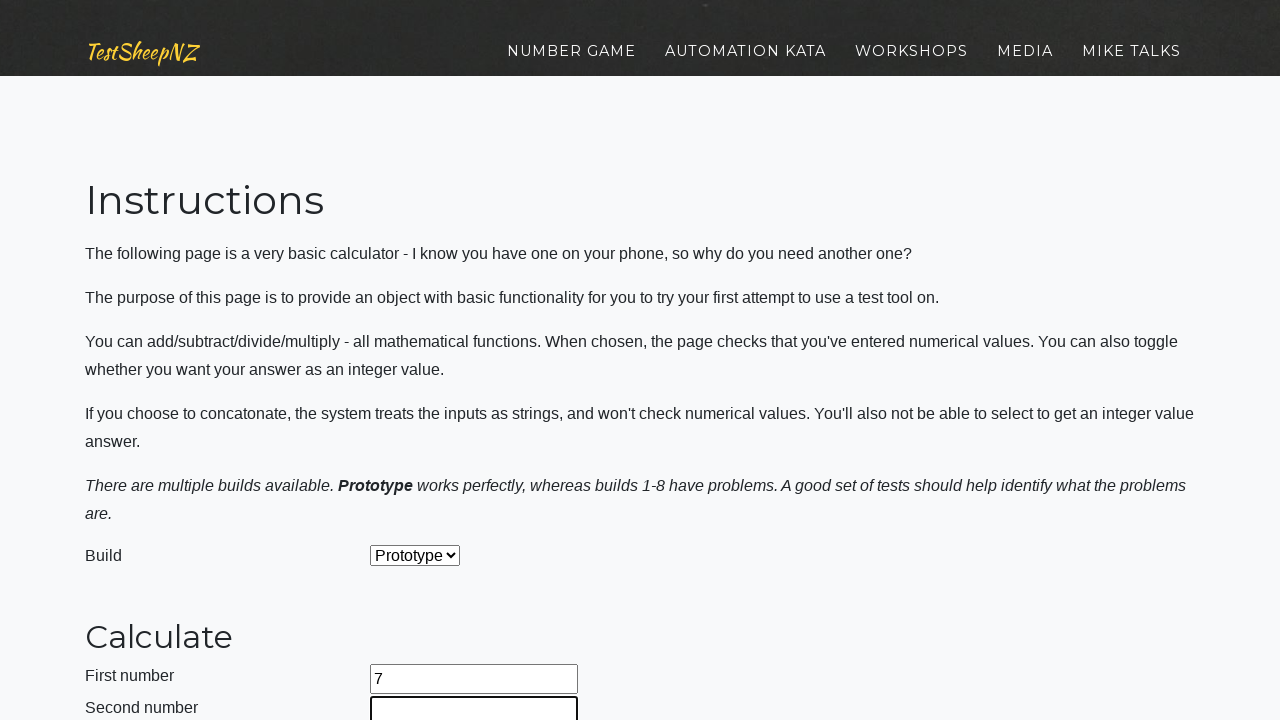

Entered '8' in the second number field on xpath=//form[@id='calcForm']/div[2]//input[@class='element text medium']
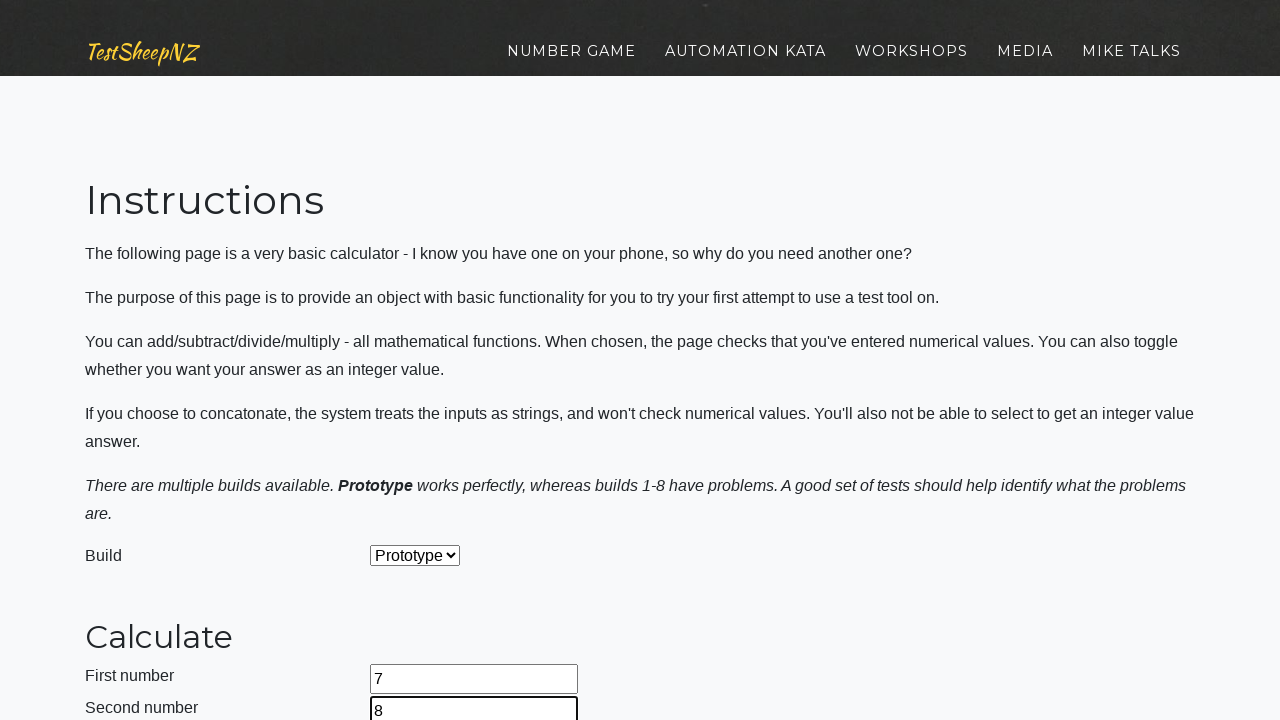

Selected 'Multiply' operation from the dropdown on #selectOperationDropdown
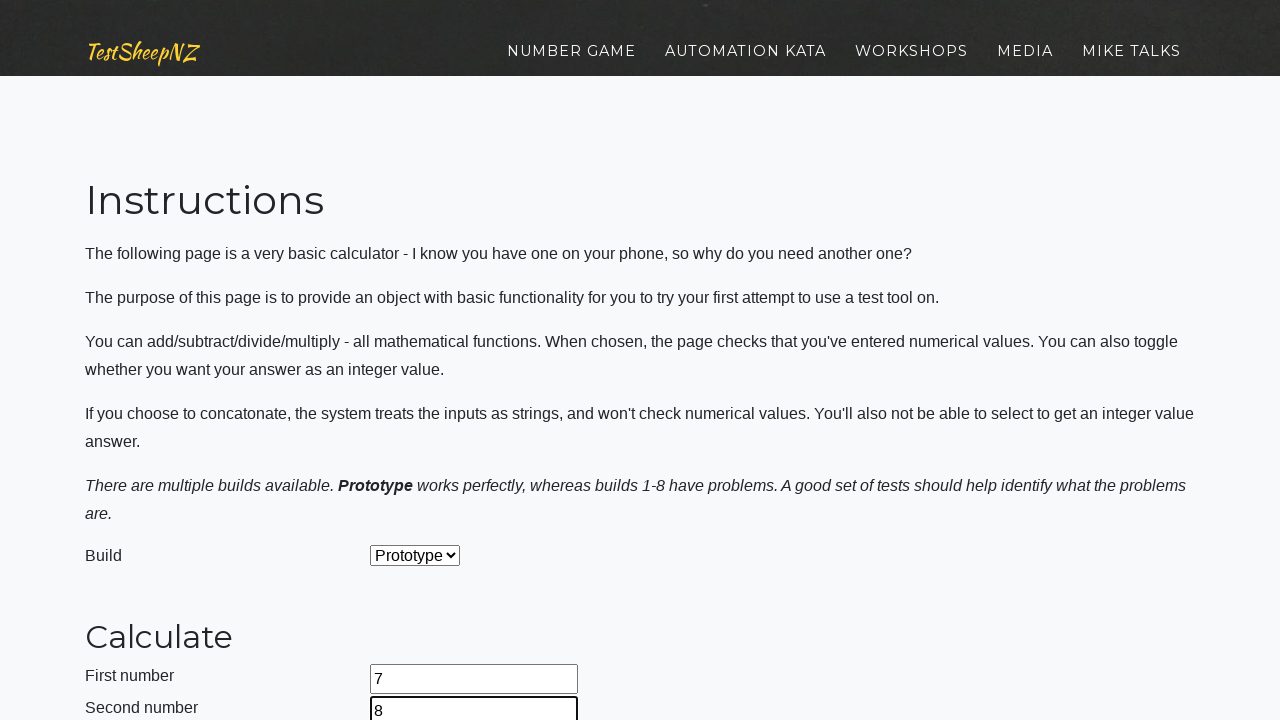

Clicked the calculate button to compute 7 * 8 at (422, 361) on #calculateButton
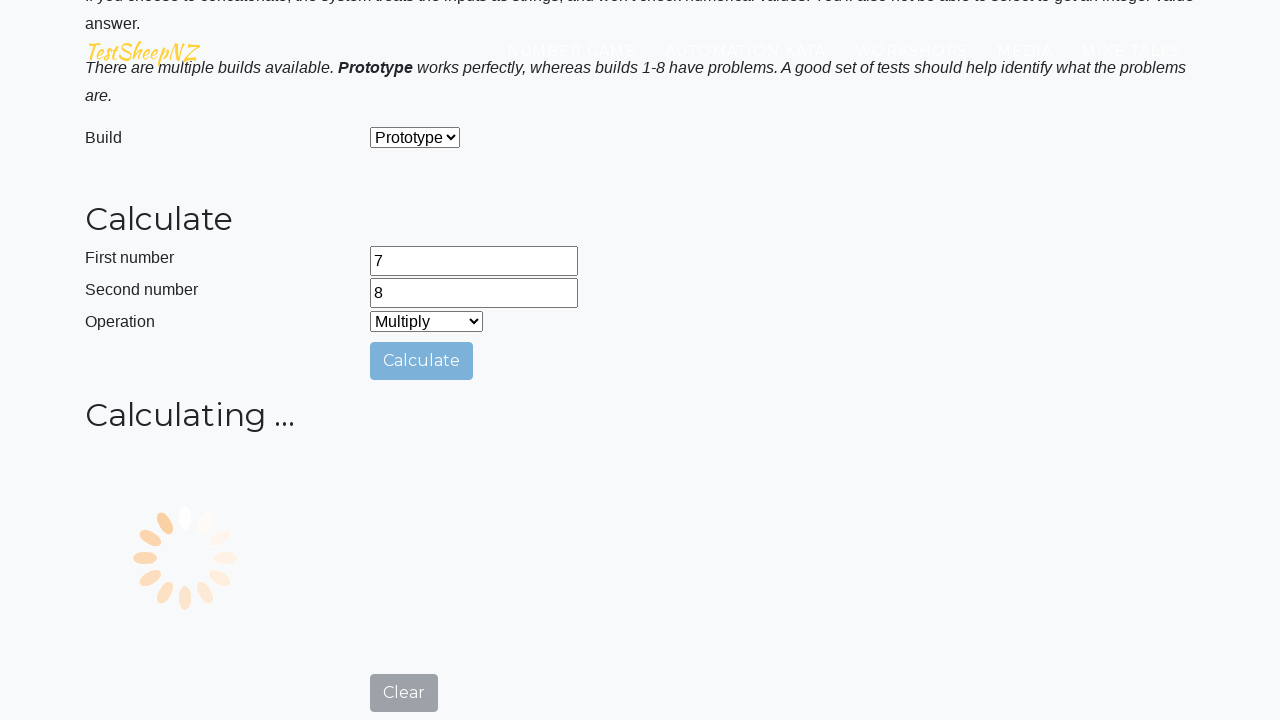

Result field appeared with the calculated answer
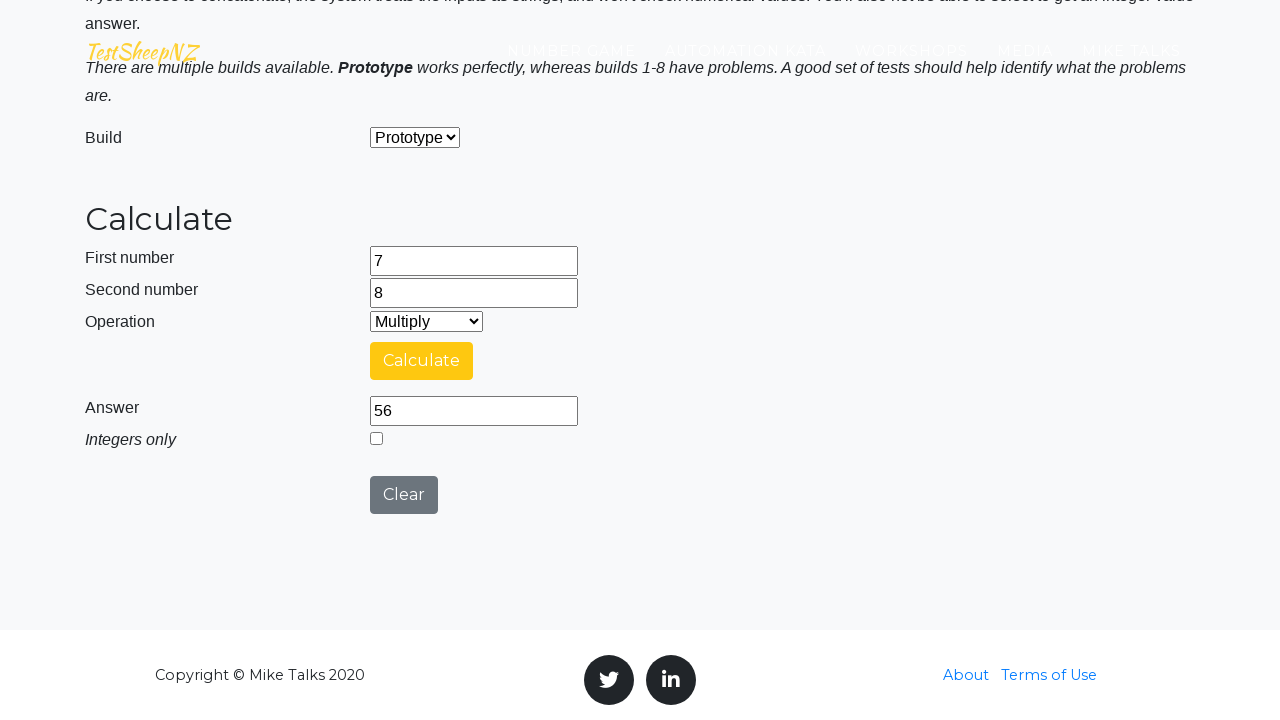

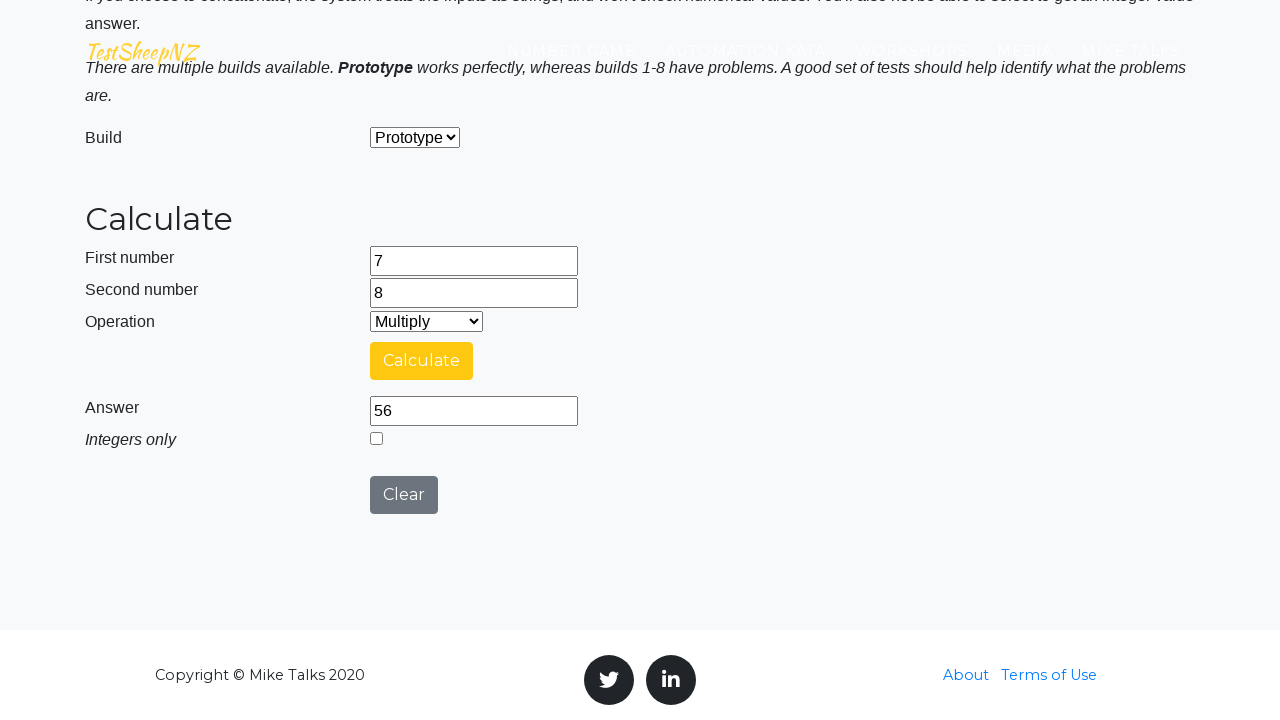